Tests text input functionality by entering text into an input field and clicking a button to change its label

Starting URL: http://uitestingplayground.com/textinput

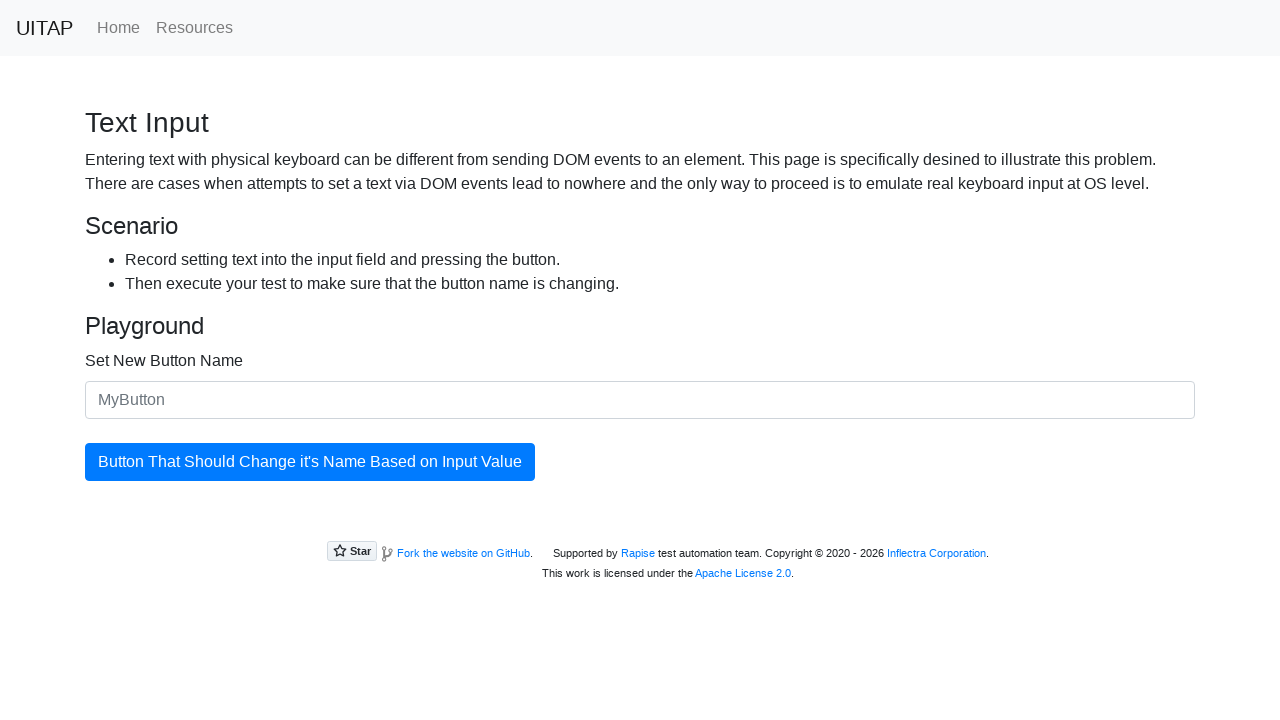

Filled input field with 'ScyPro' as new button name on #newButtonName
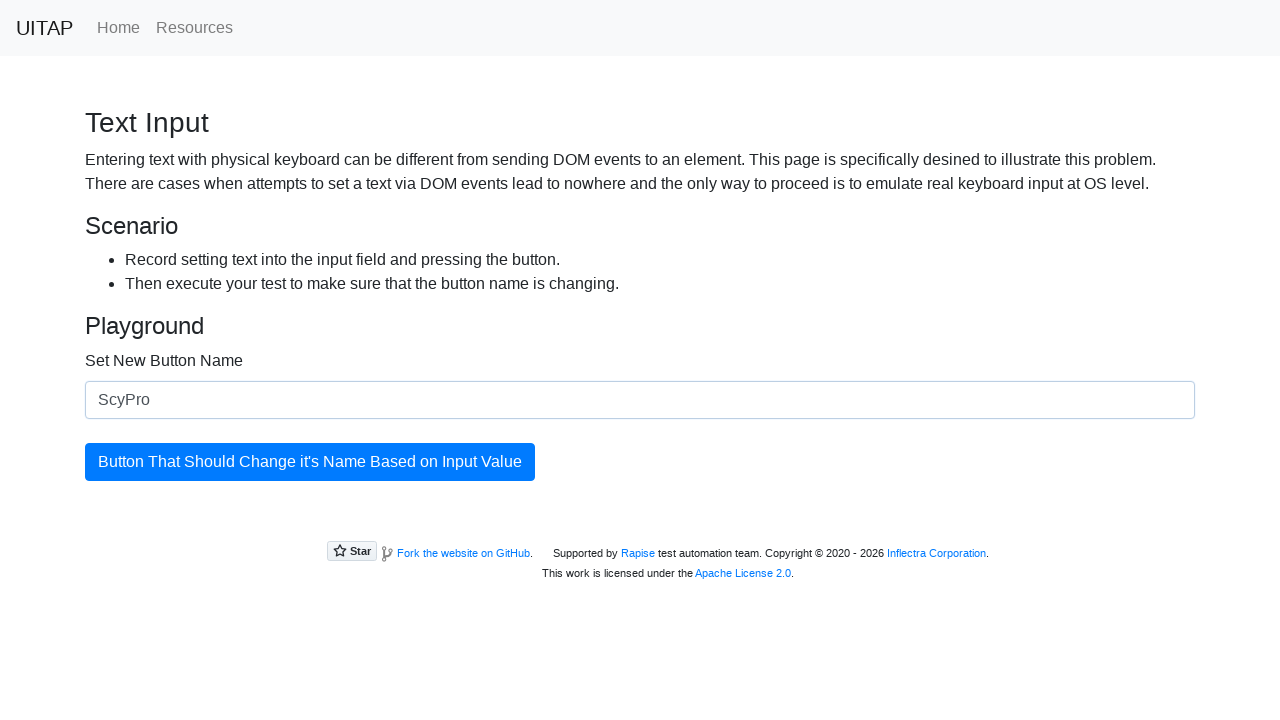

Clicked the primary blue button at (310, 462) on button.btn.btn-primary
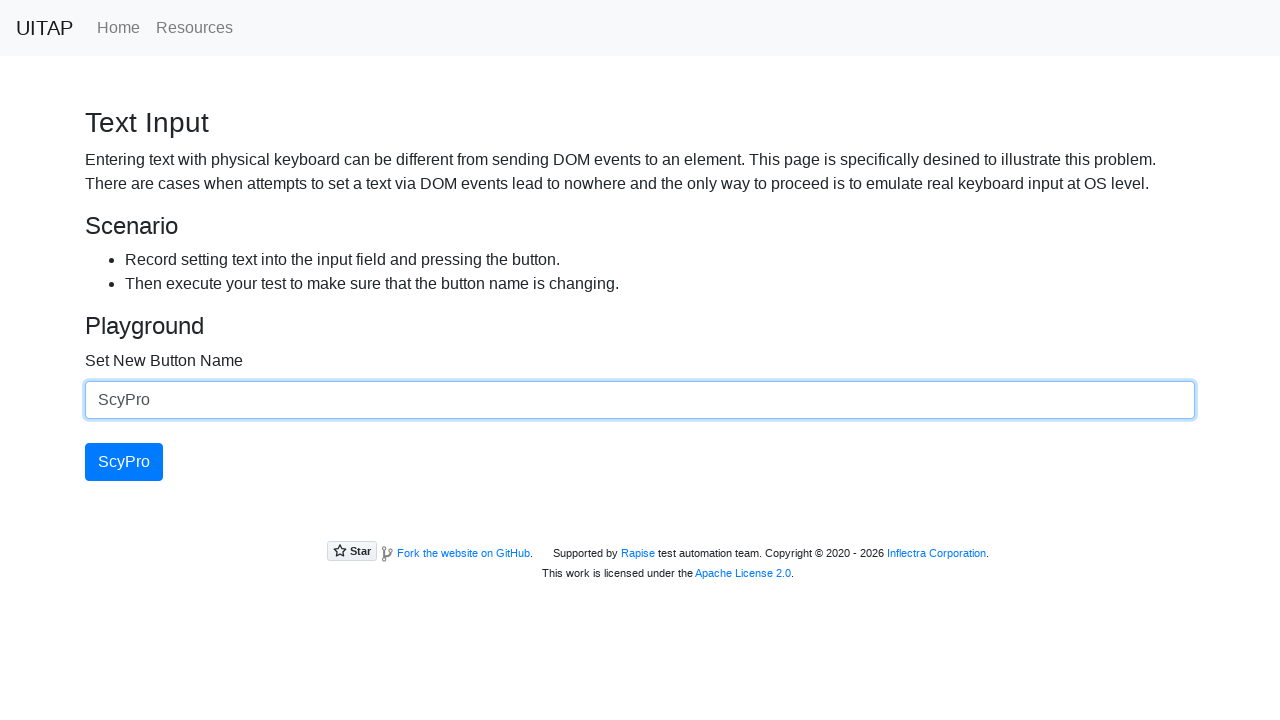

Waited for button to be present (button text updated)
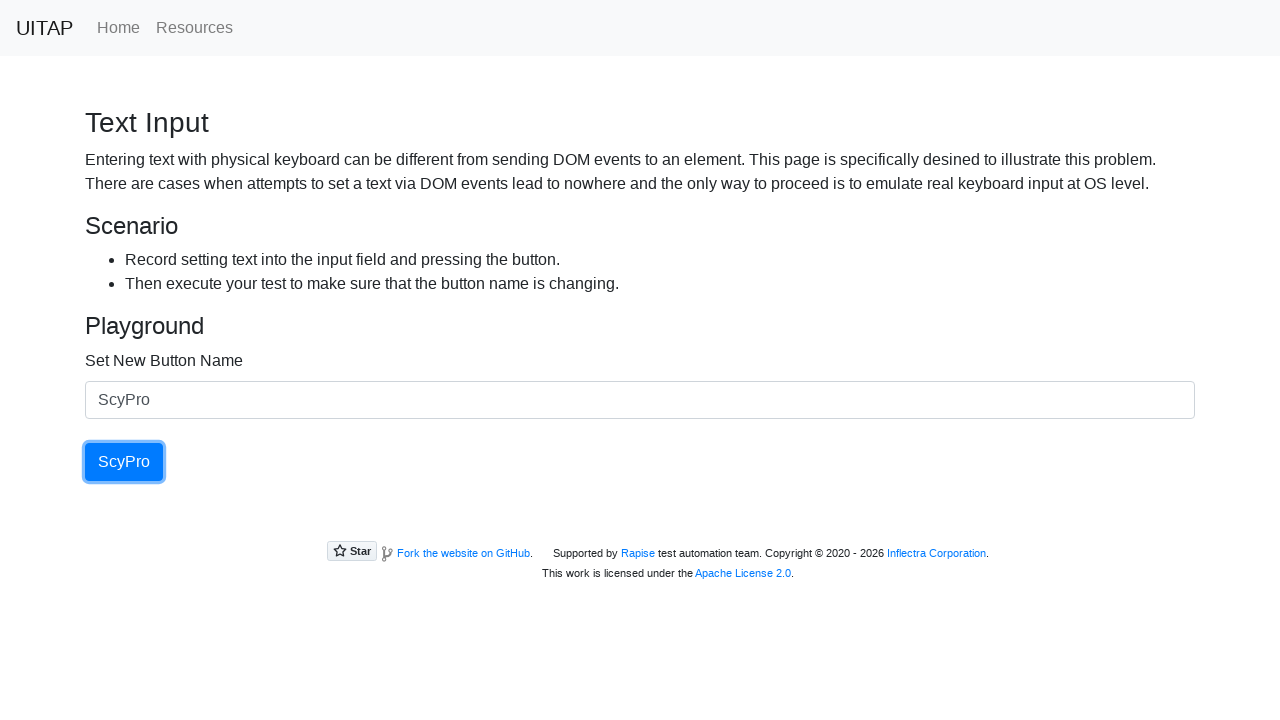

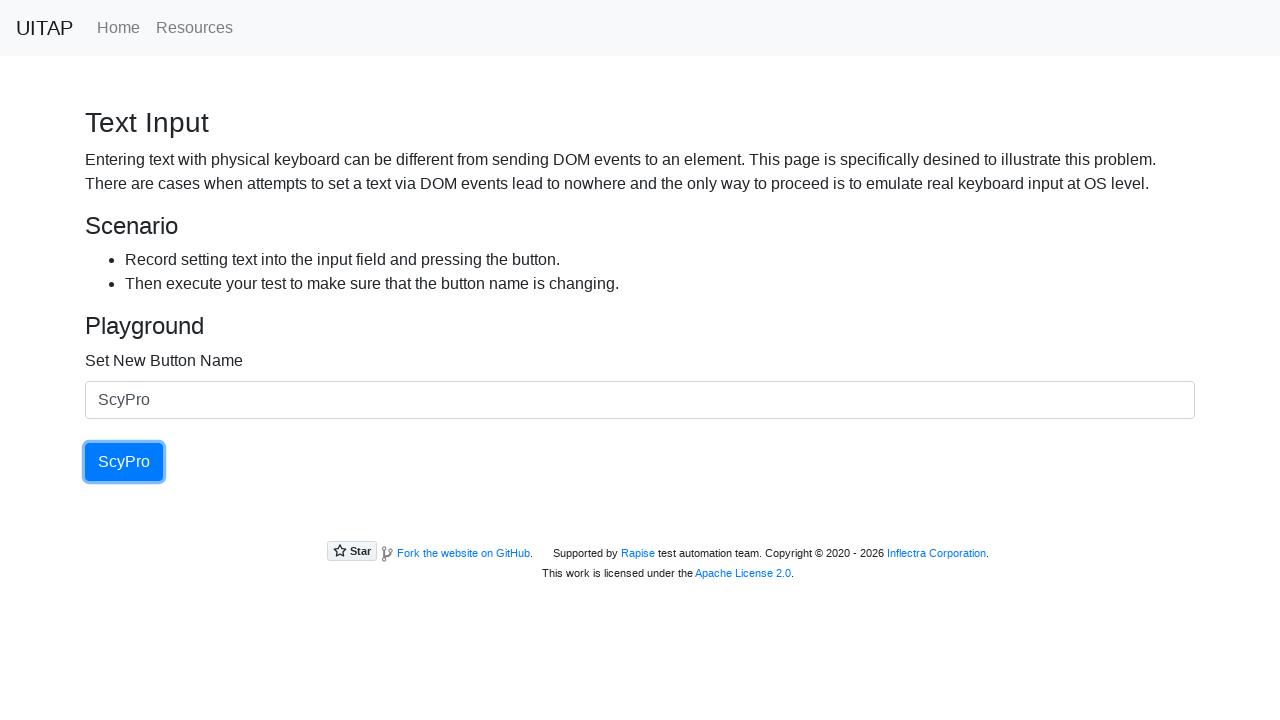